Tests horizontal scrolling functionality by scrolling the page 2000 pixels to the right using JavaScript execution

Starting URL: https://dashboards.handmadeinteractive.com/jasonlove/

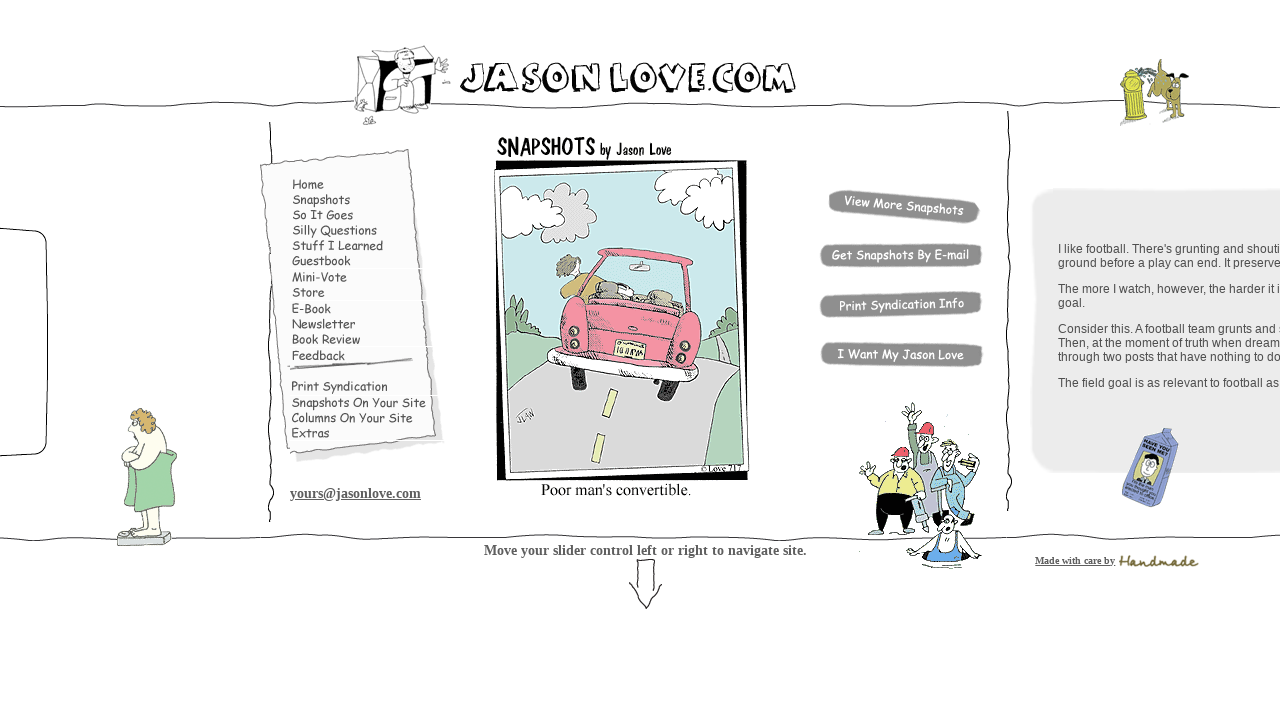

Waited for page to reach domcontentloaded state
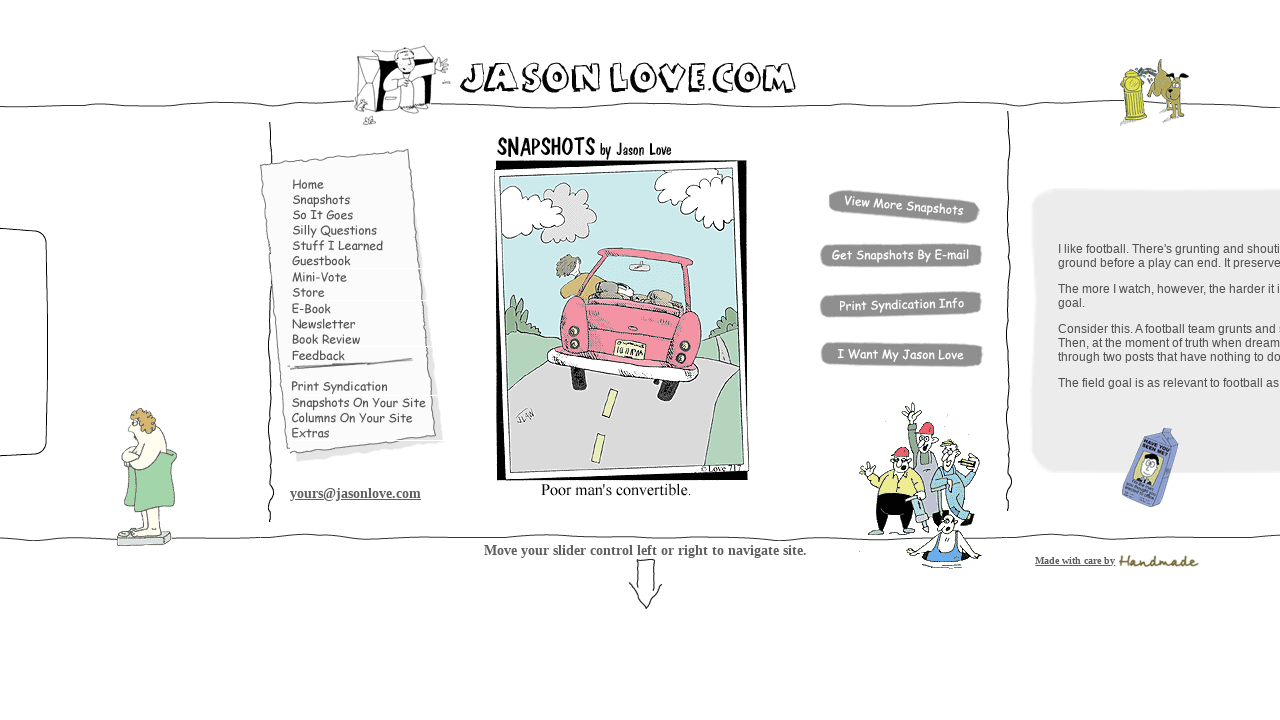

Scrolled page 2000 pixels to the right using JavaScript
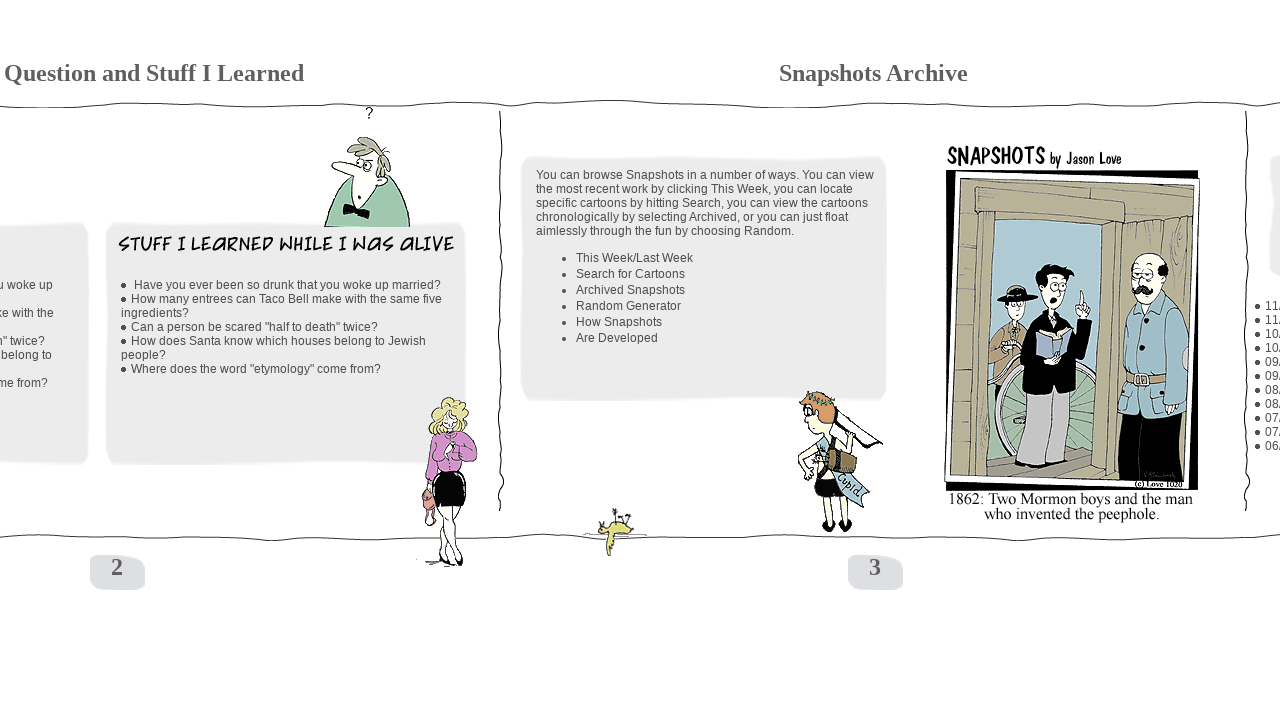

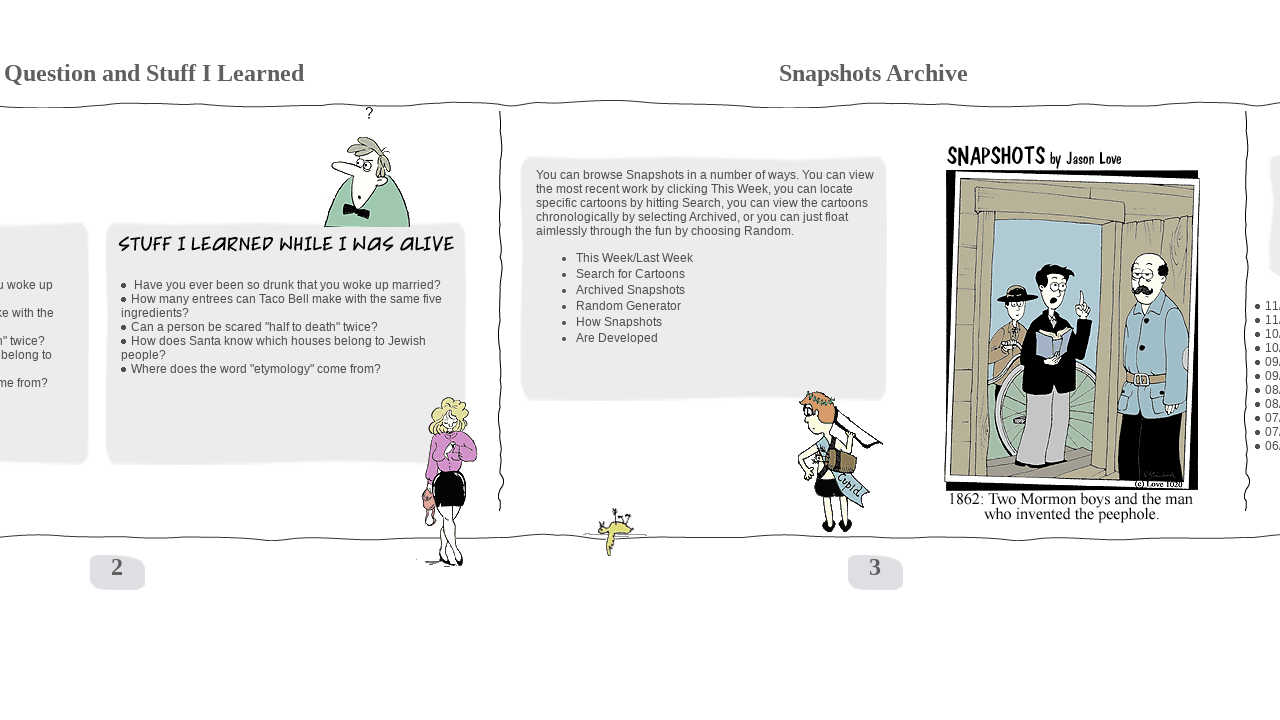